Tests dropdown selection functionality by clicking on a dropdown element and selecting an option by value

Starting URL: https://the-internet.herokuapp.com/dropdown

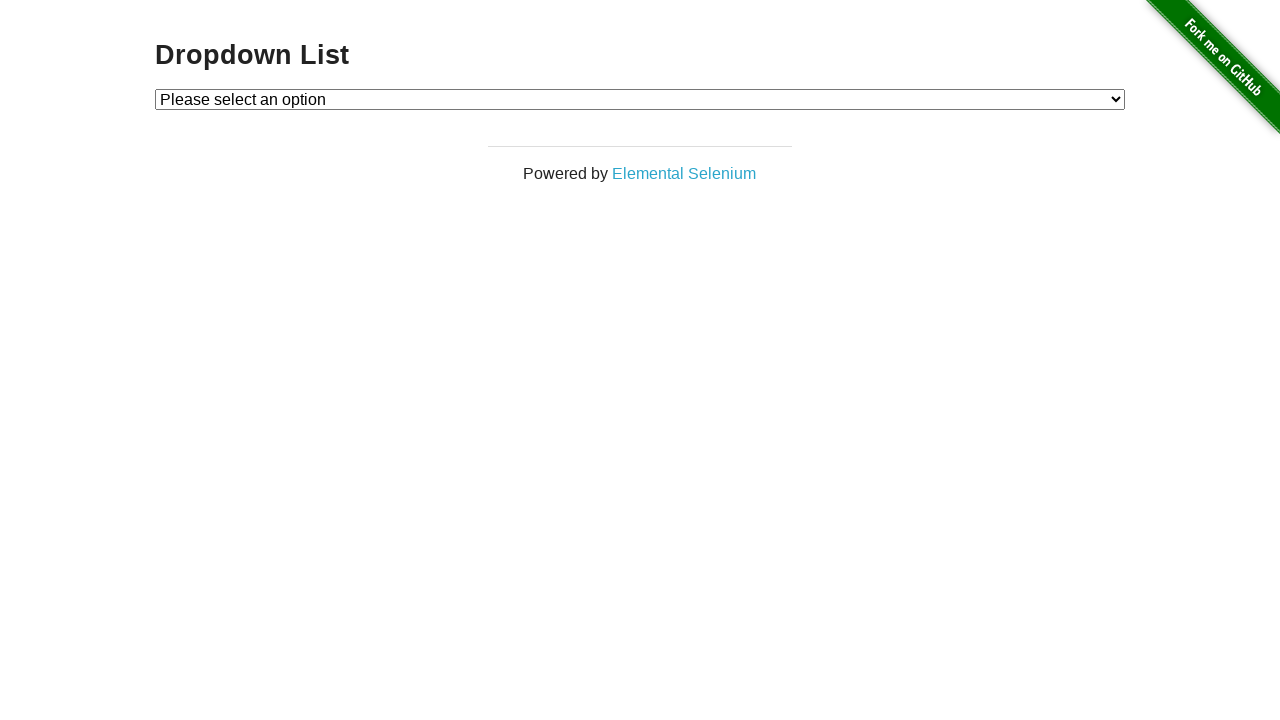

Clicked on dropdown element at (640, 99) on select#dropdown
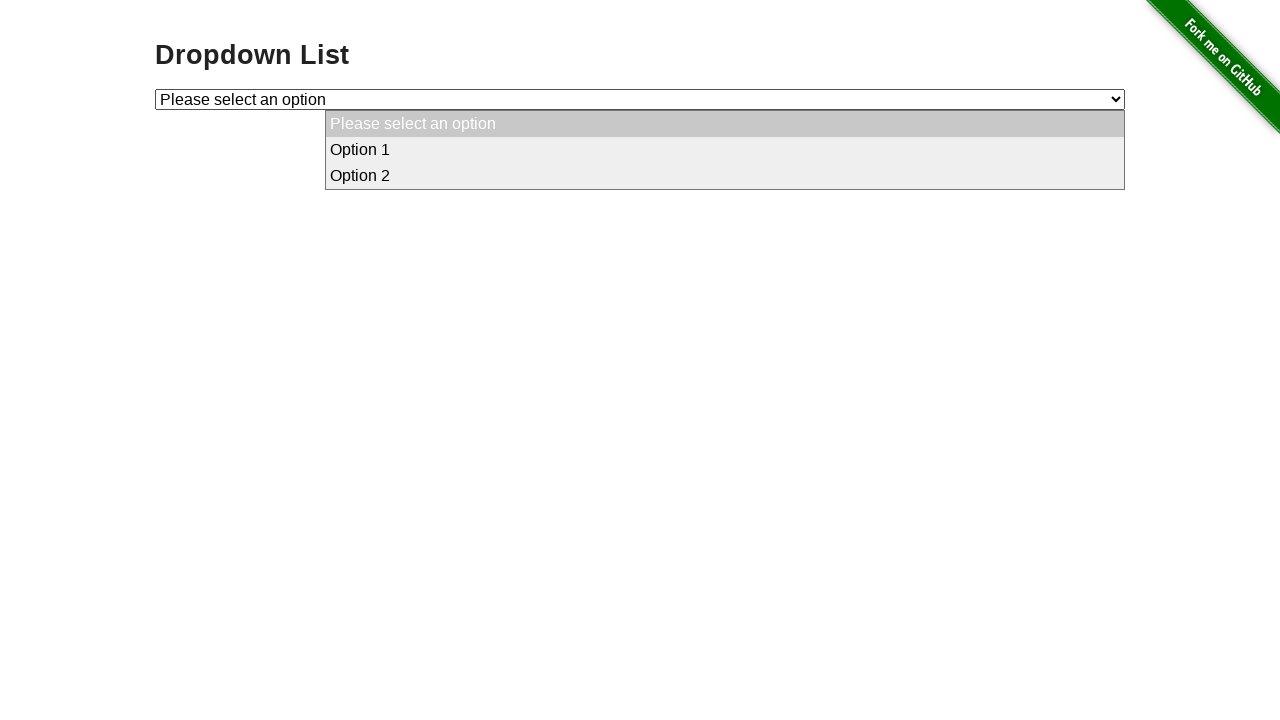

Selected option with value '2' from dropdown on select#dropdown
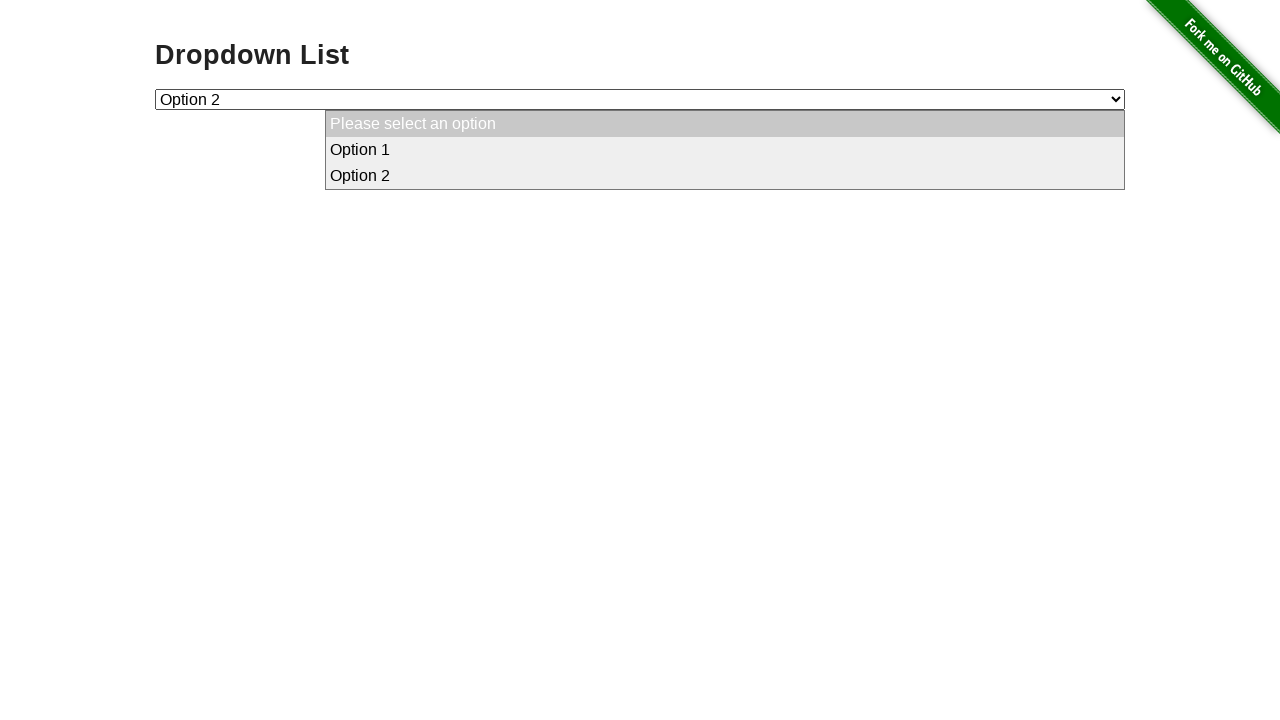

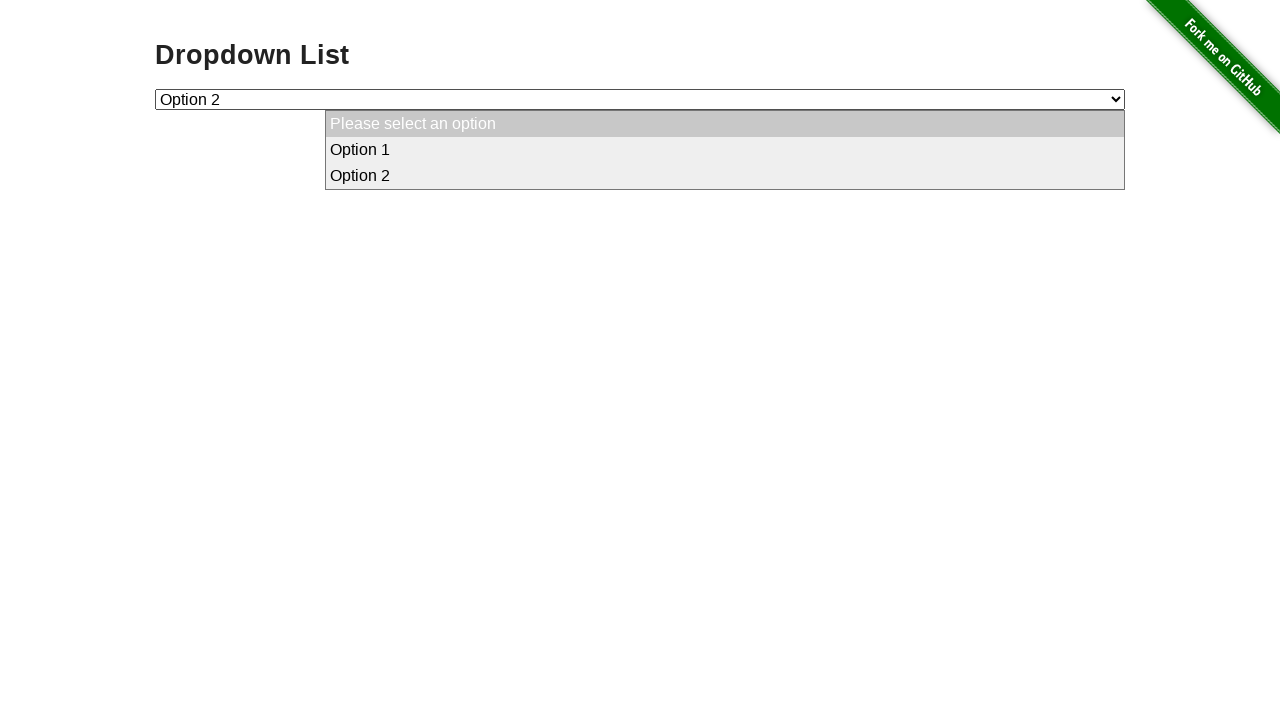